Navigates to the GCP Dot chart page and verifies that the chart shadow element and dot indicators are displayed

Starting URL: https://gcpdot.com/gcpchart.php

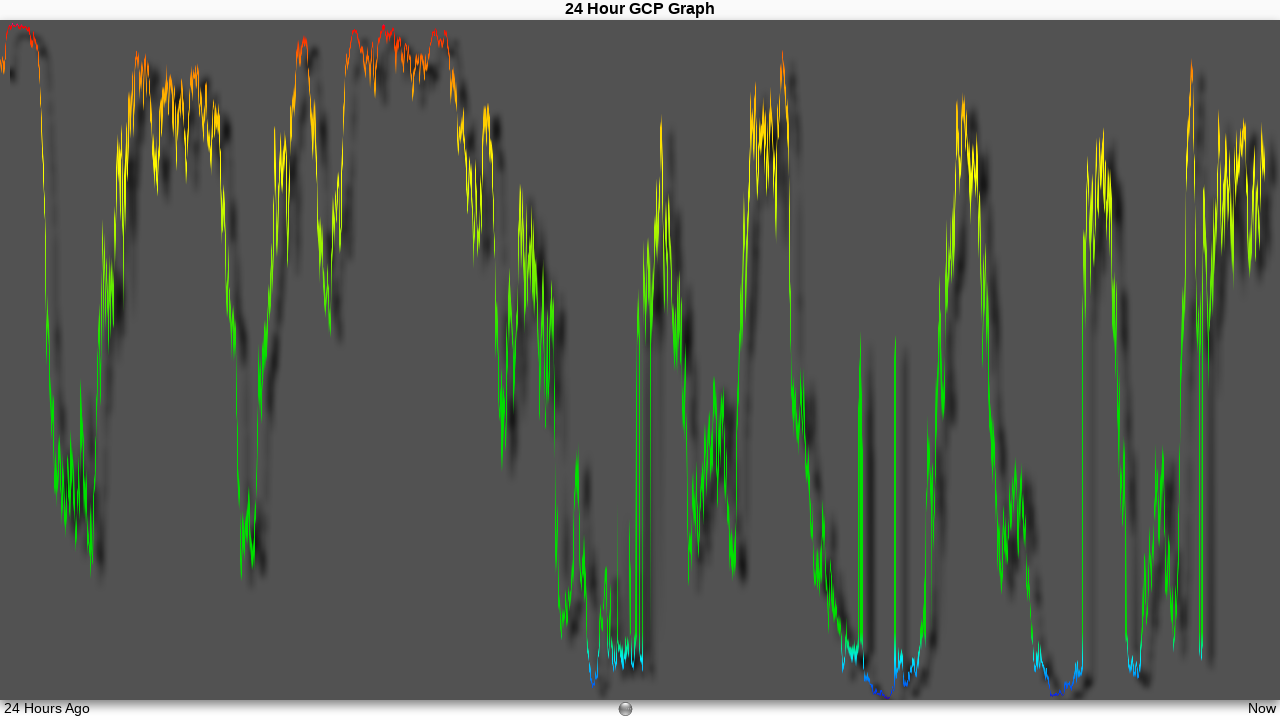

Page body loaded
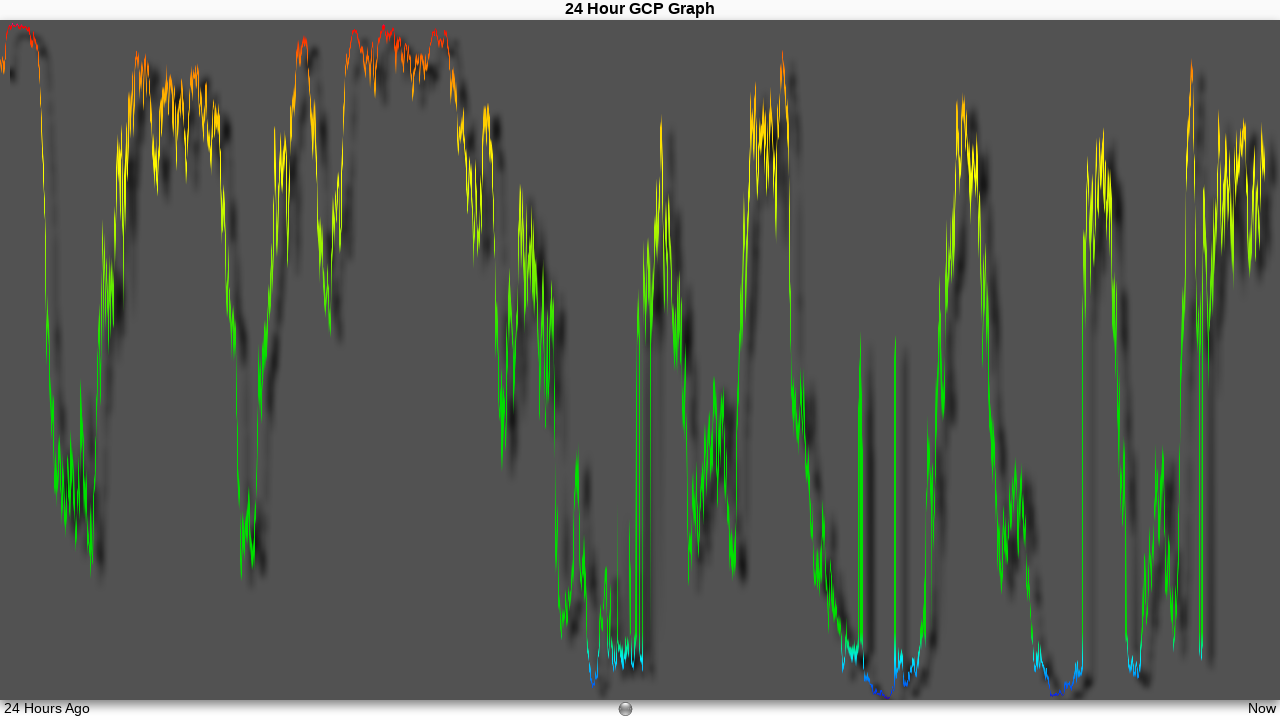

GCP chart shadow element is displayed
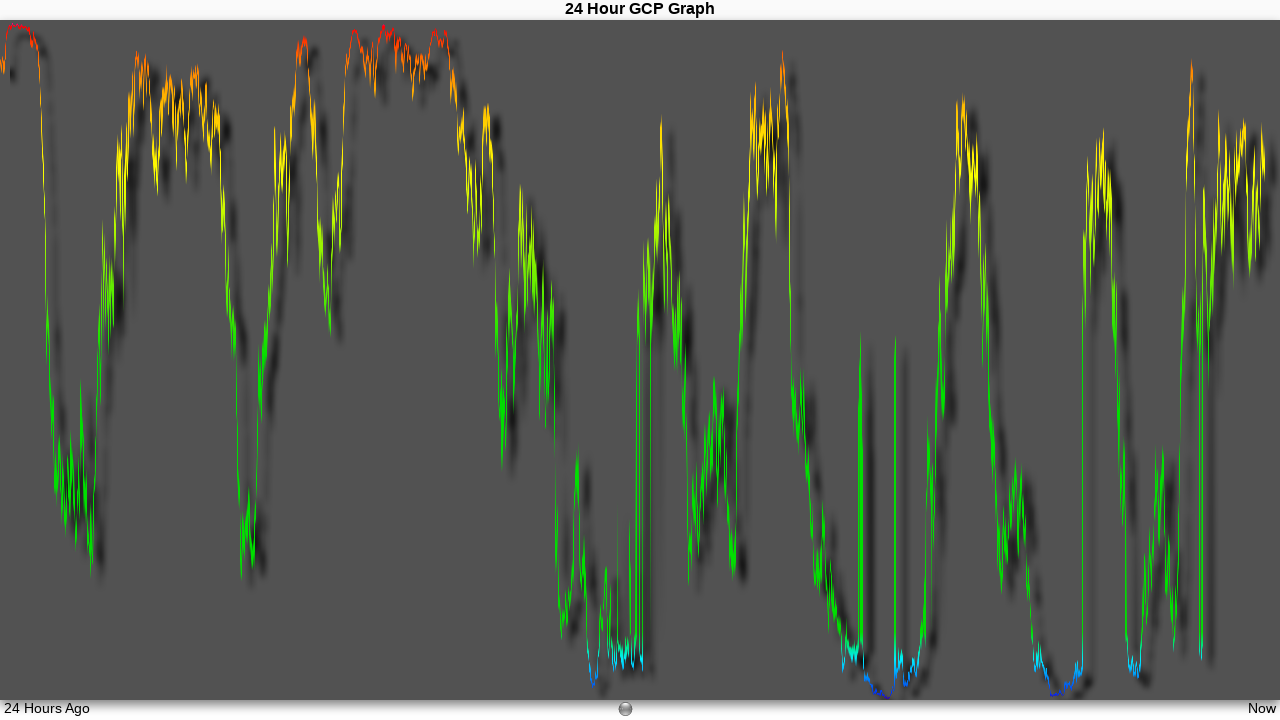

Dot indicators are displayed on the chart
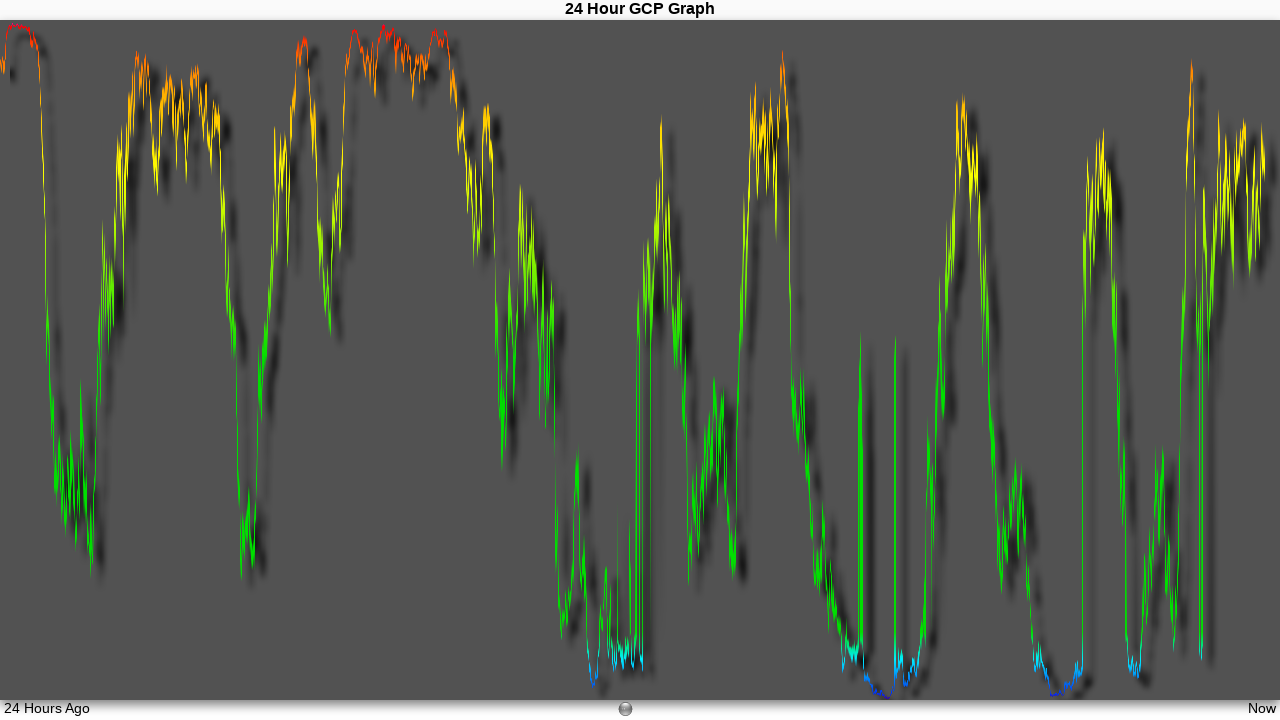

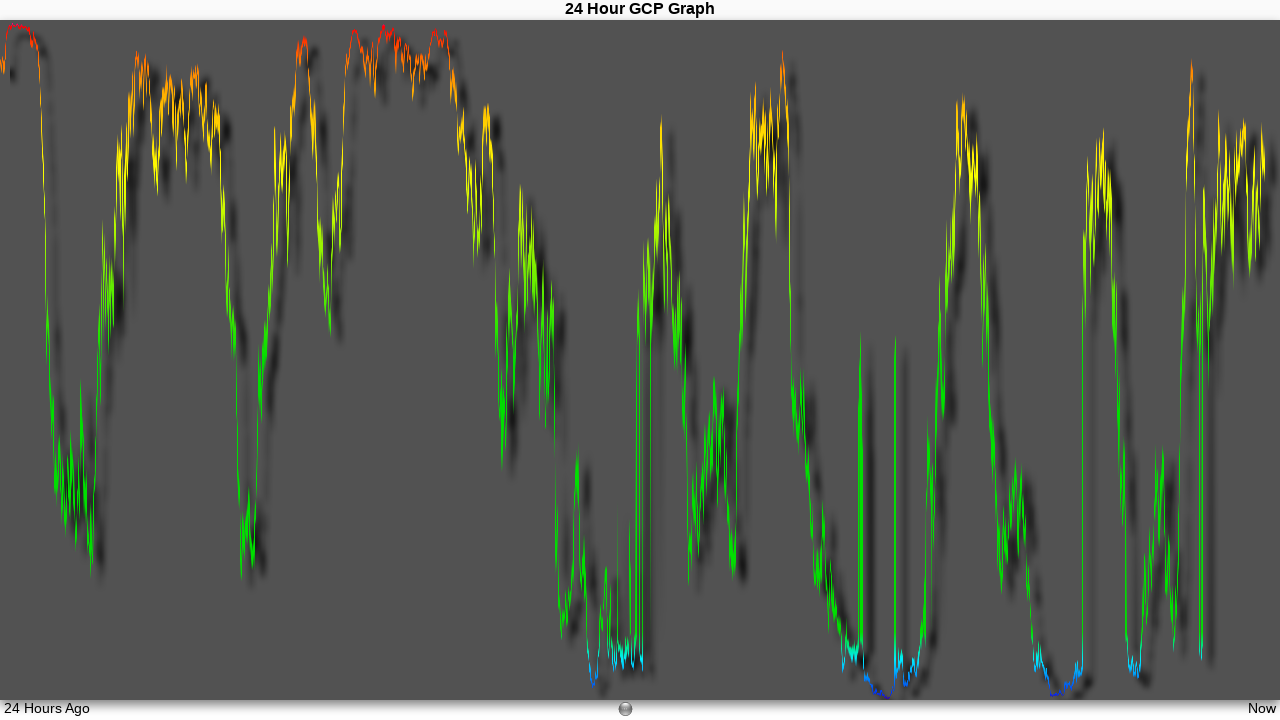